Clicks reveal button and fills the revealed input field with text

Starting URL: https://www.selenium.dev/selenium/web/dynamic.html

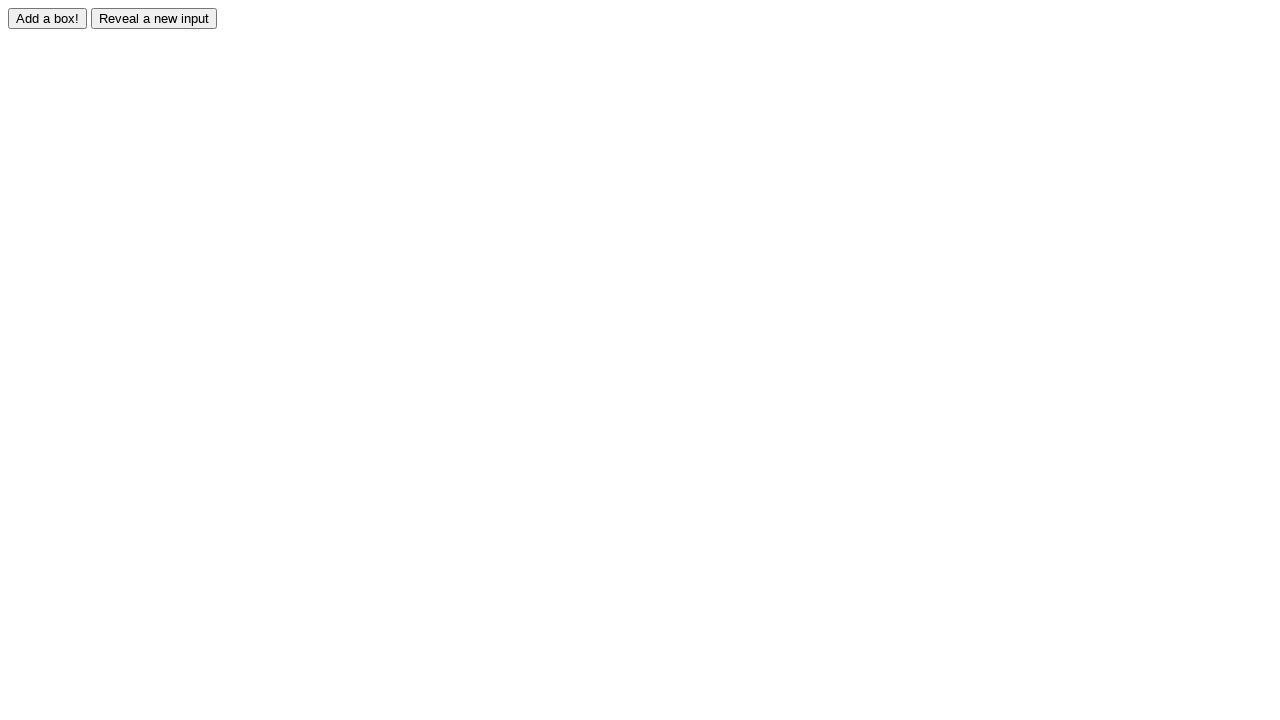

Clicked reveal button to display hidden input field at (154, 18) on #reveal
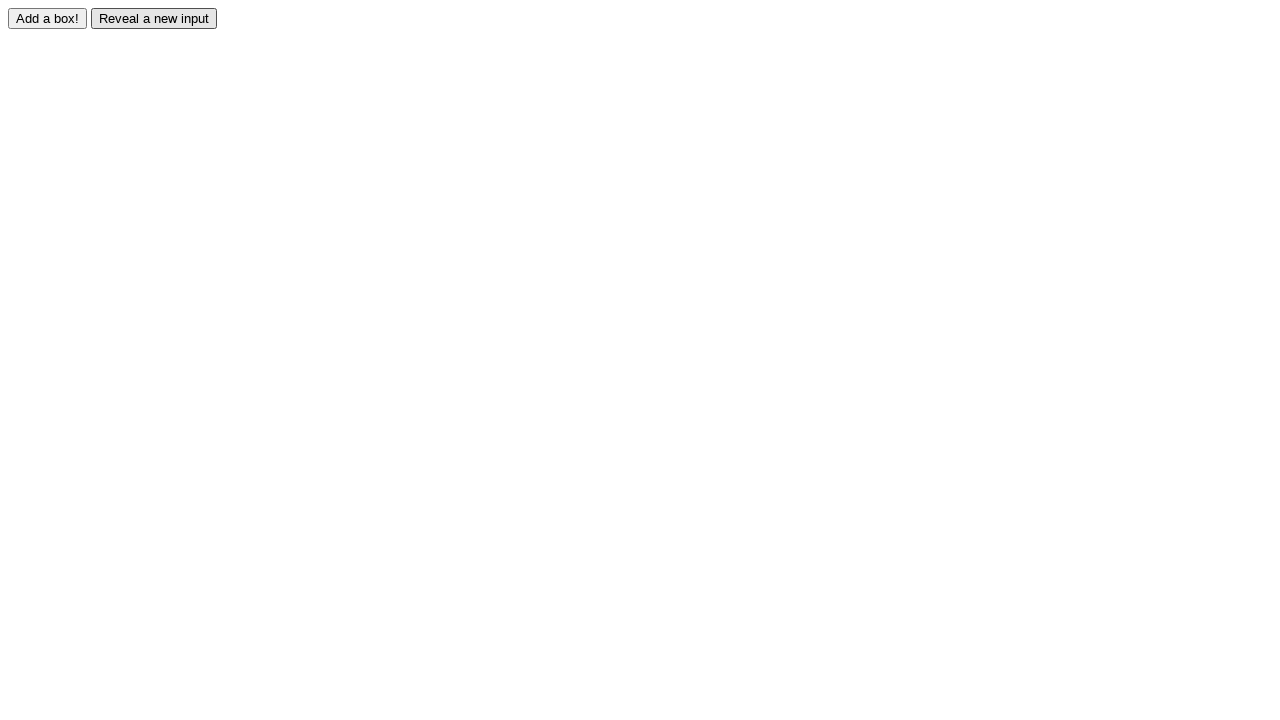

Filled revealed input field with 'Displayed' on #revealed
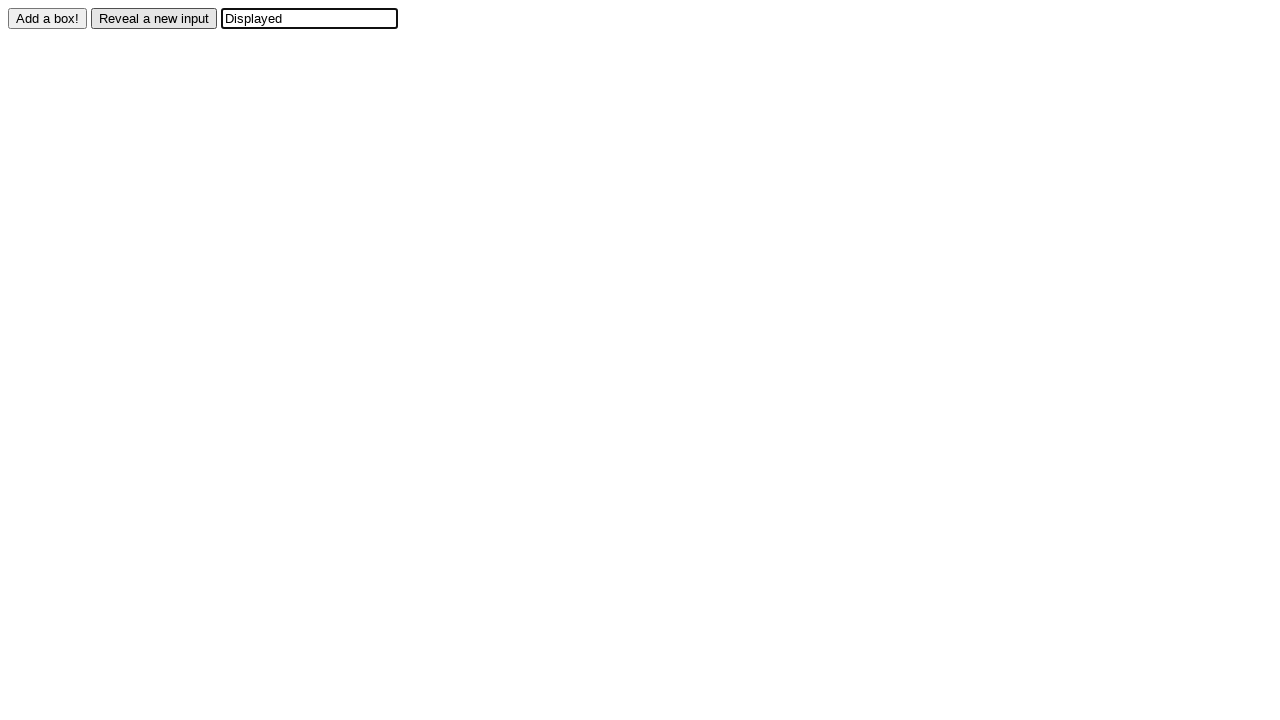

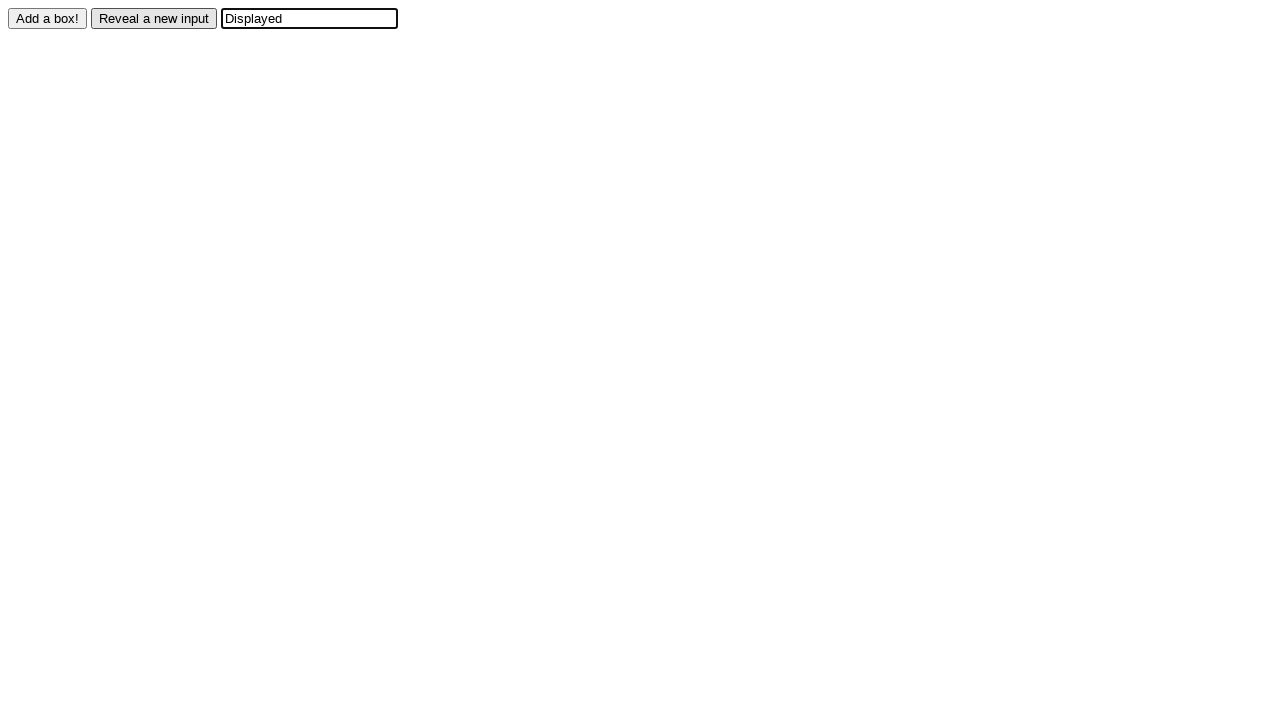